Tests adding more items than available stock to verify error handling

Starting URL: http://practice.automationtesting.in/

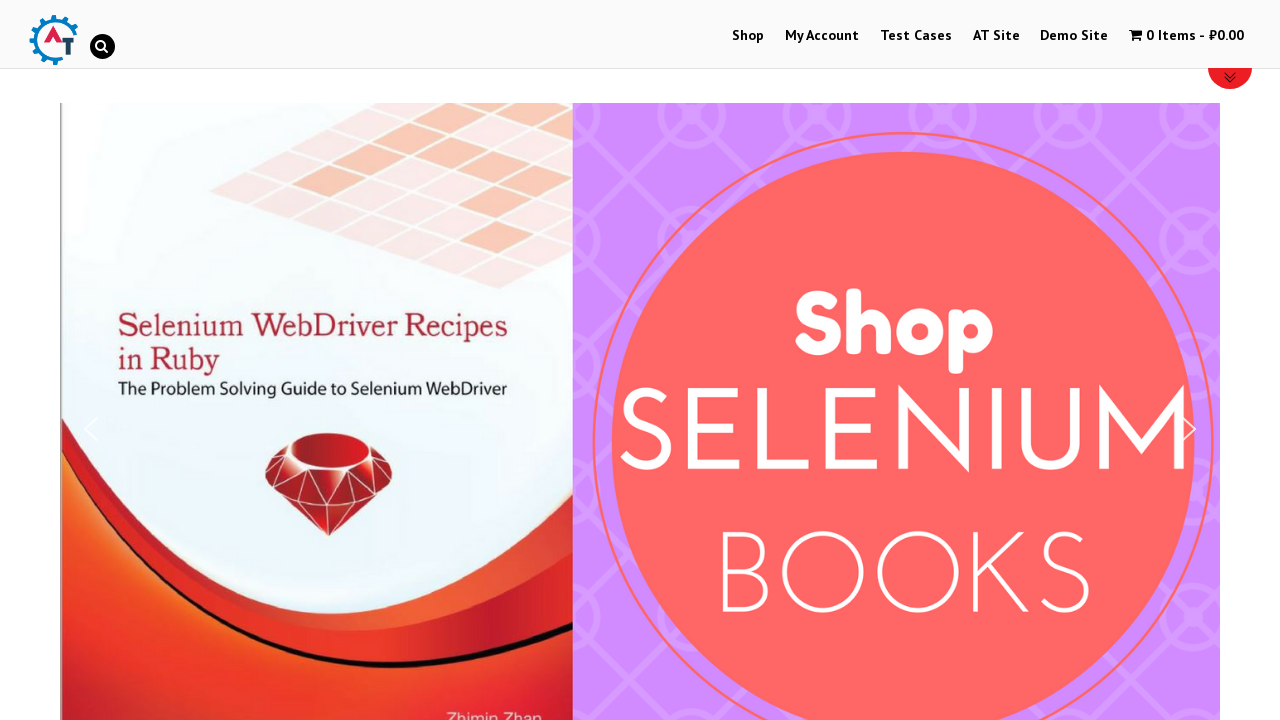

Clicked on Shop Menu at (748, 36) on xpath=//li[@id='menu-item-40']
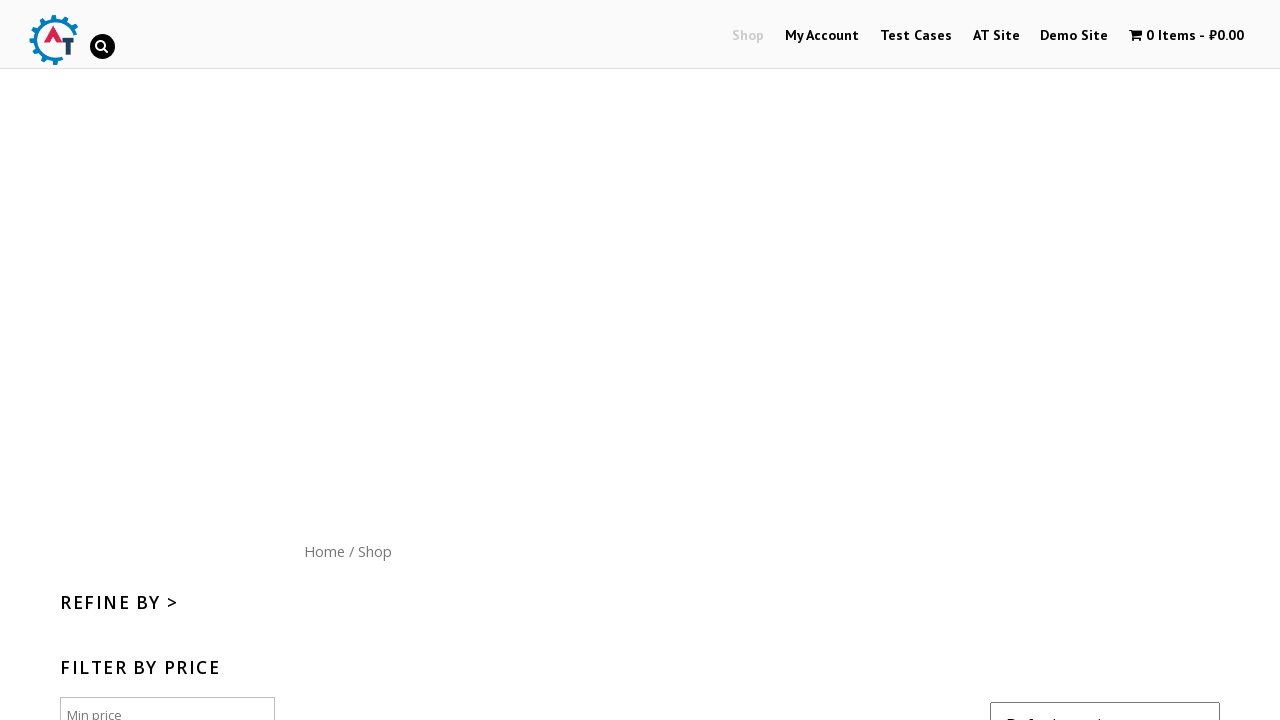

Clicked on Home menu button at (324, 551) on xpath=//div[@id='content']/nav/a
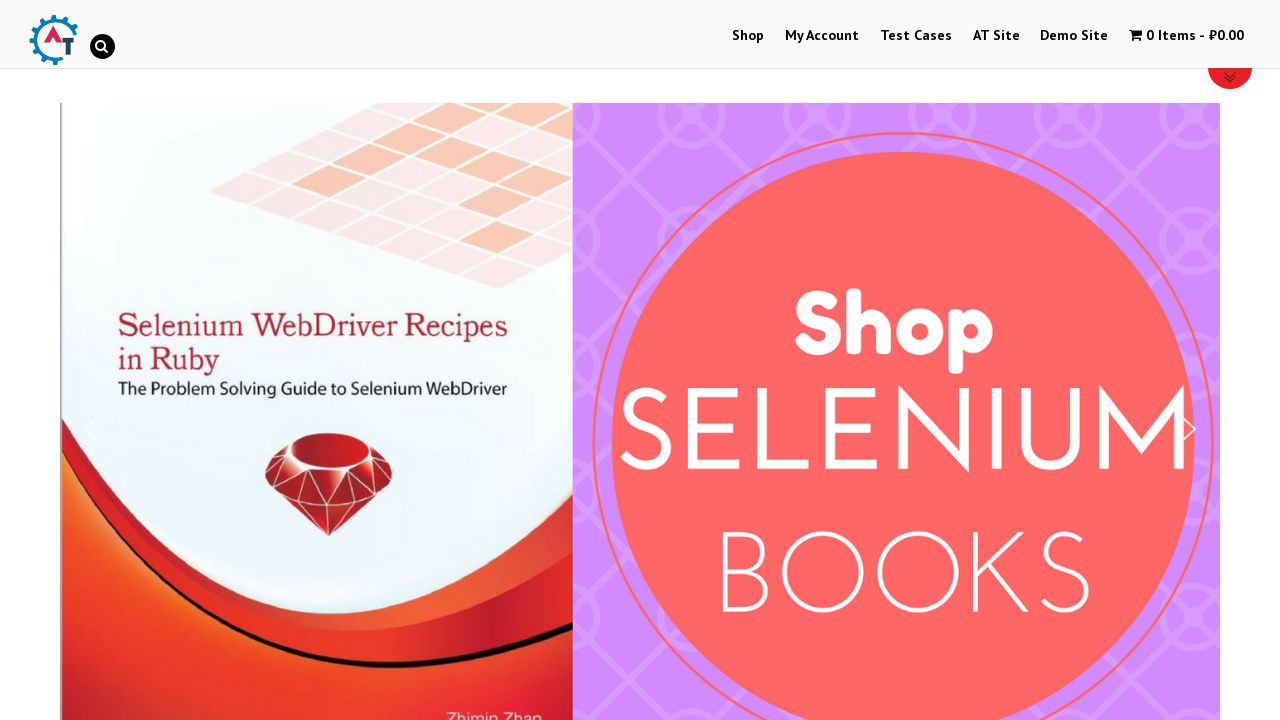

Clicked on arrival image at (1039, 361) on //*[@id="text-22-sub_row_1-0-2-2-0"]/div/ul/li/a[1]/img
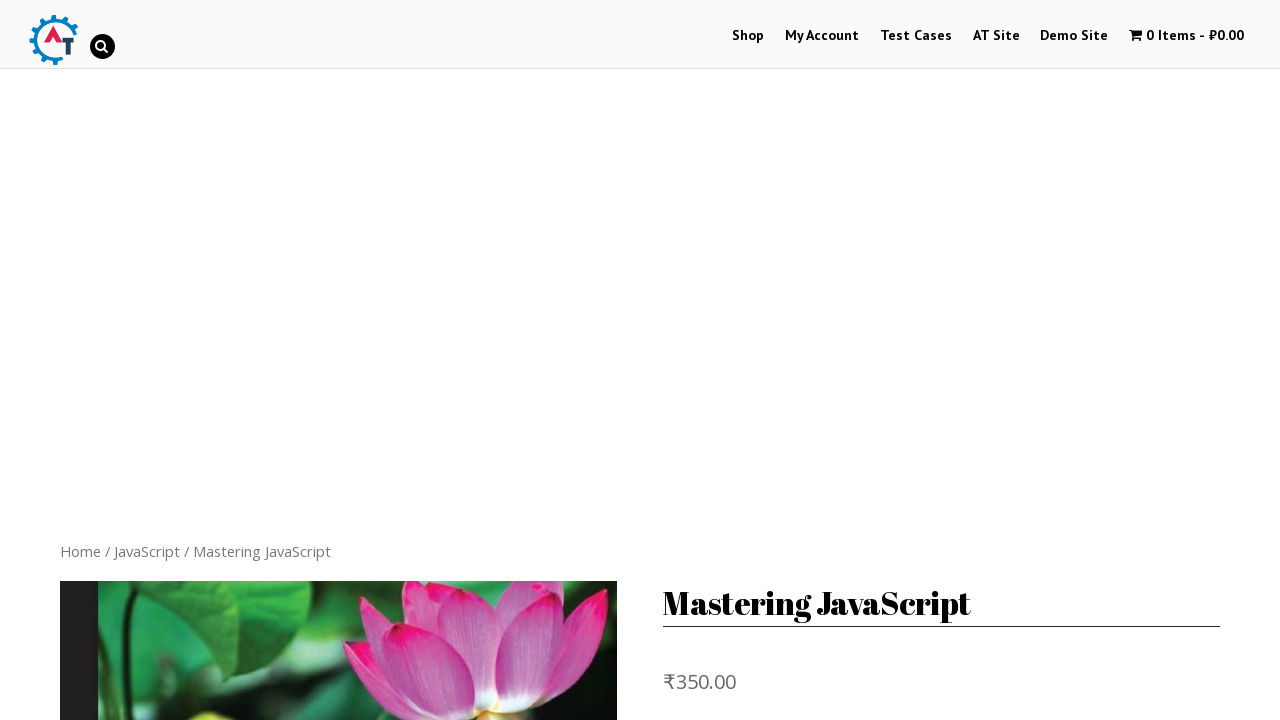

Clicked Add to Basket button at (812, 361) on xpath=//form[@class='cart']/button
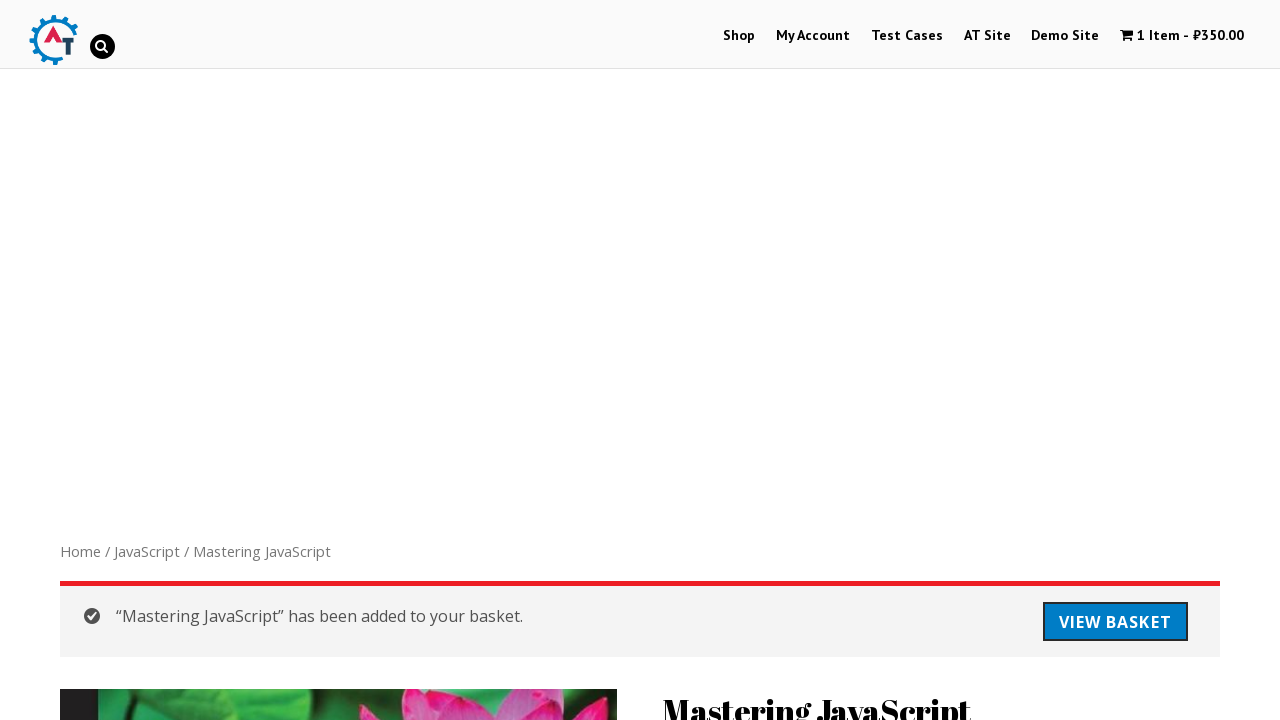

Clicked on cart menu item at (1182, 36) on xpath=//li[@id='wpmenucartli']/a
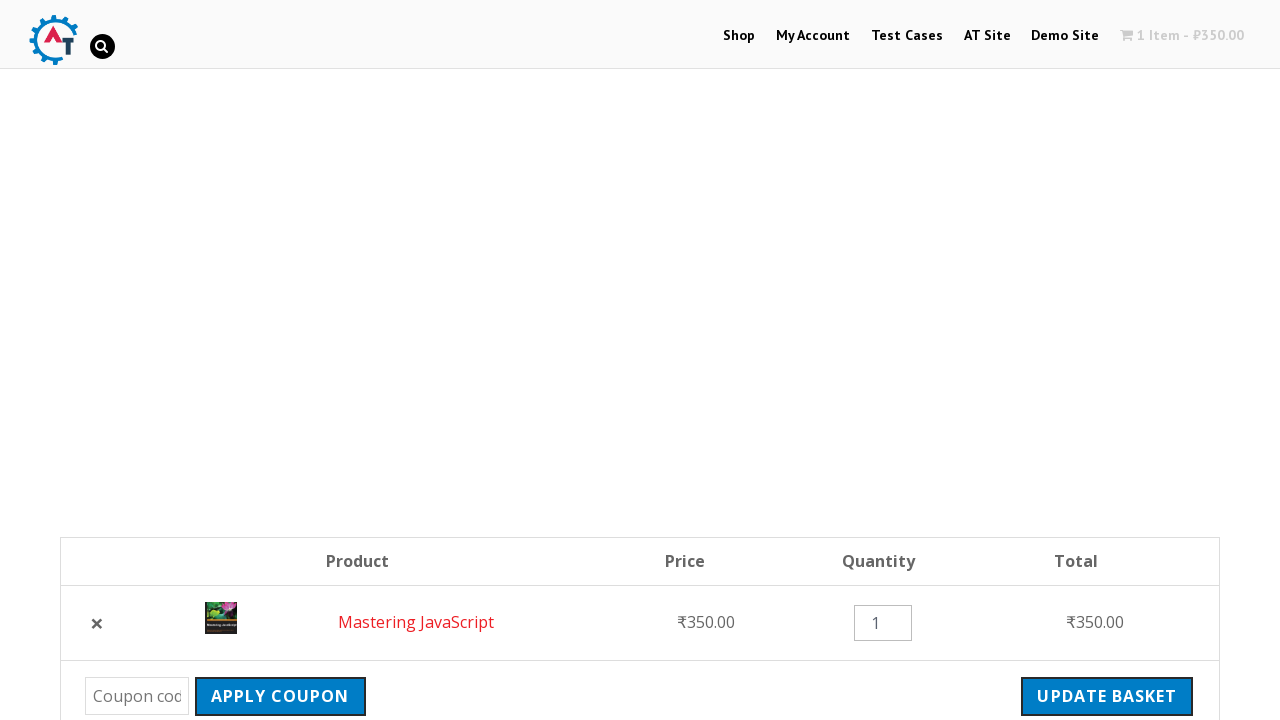

Cleared product quantity textbox on //td[@class='product-quantity']/div[1]/input
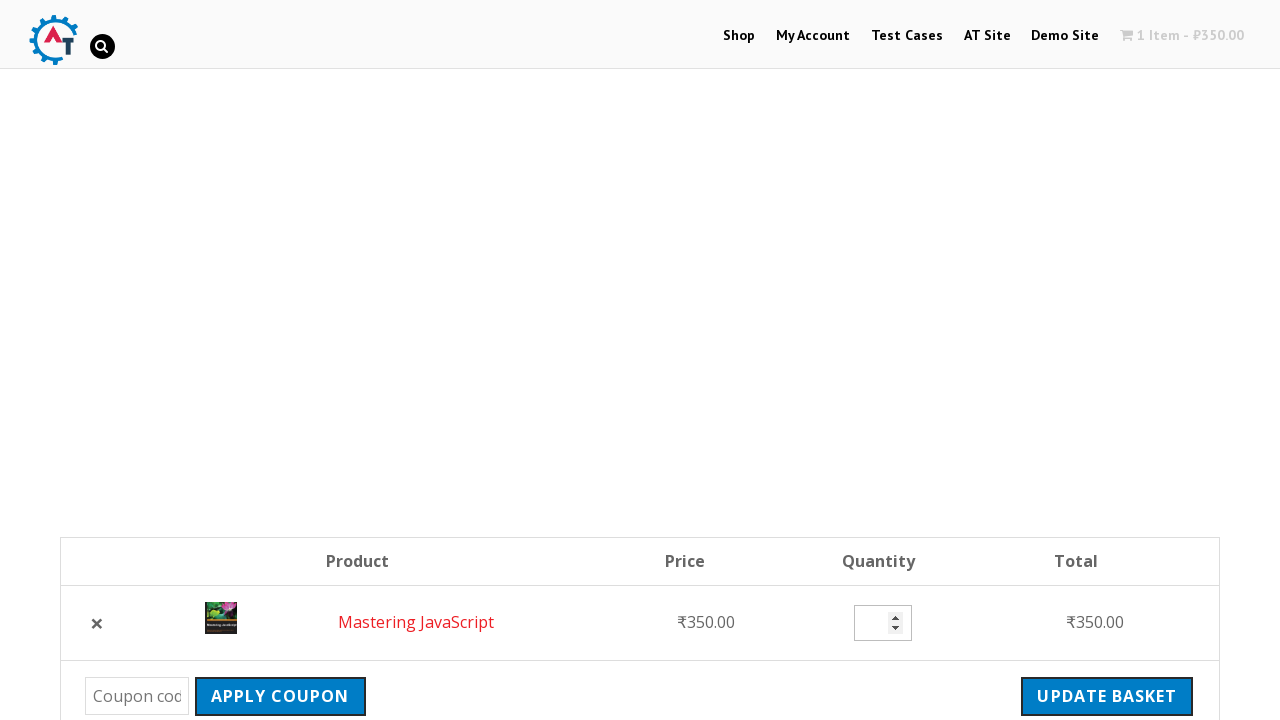

Entered excessive quantity of 10000 items to test error handling on //td[@class='product-quantity']/div[1]/input
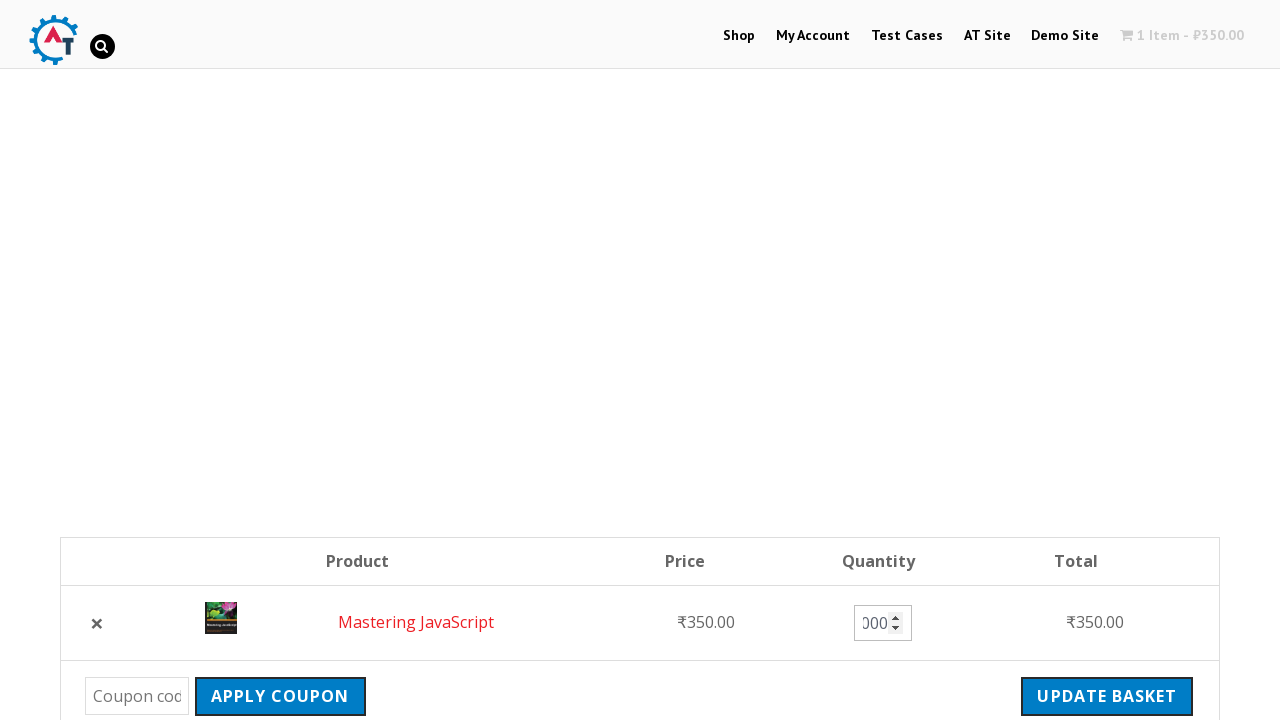

Clicked update basket button to process excessive quantity request at (1107, 696) on xpath=//td[@class='actions']/input[1]
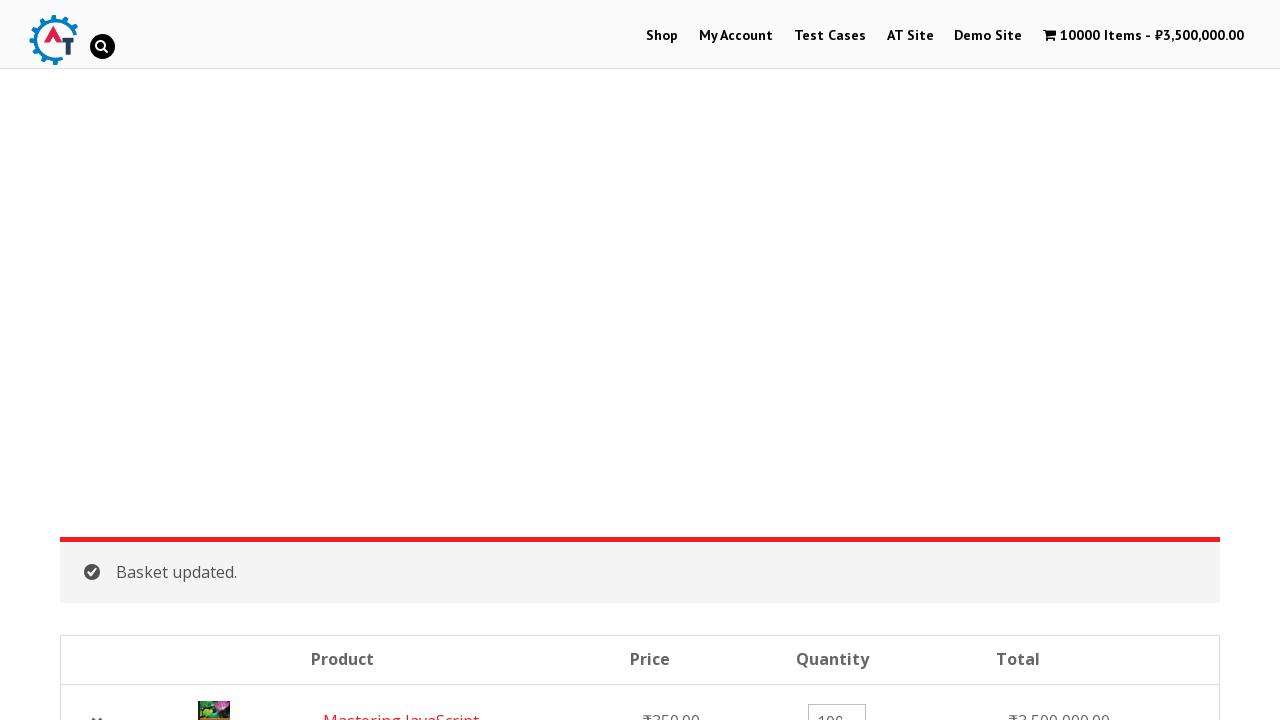

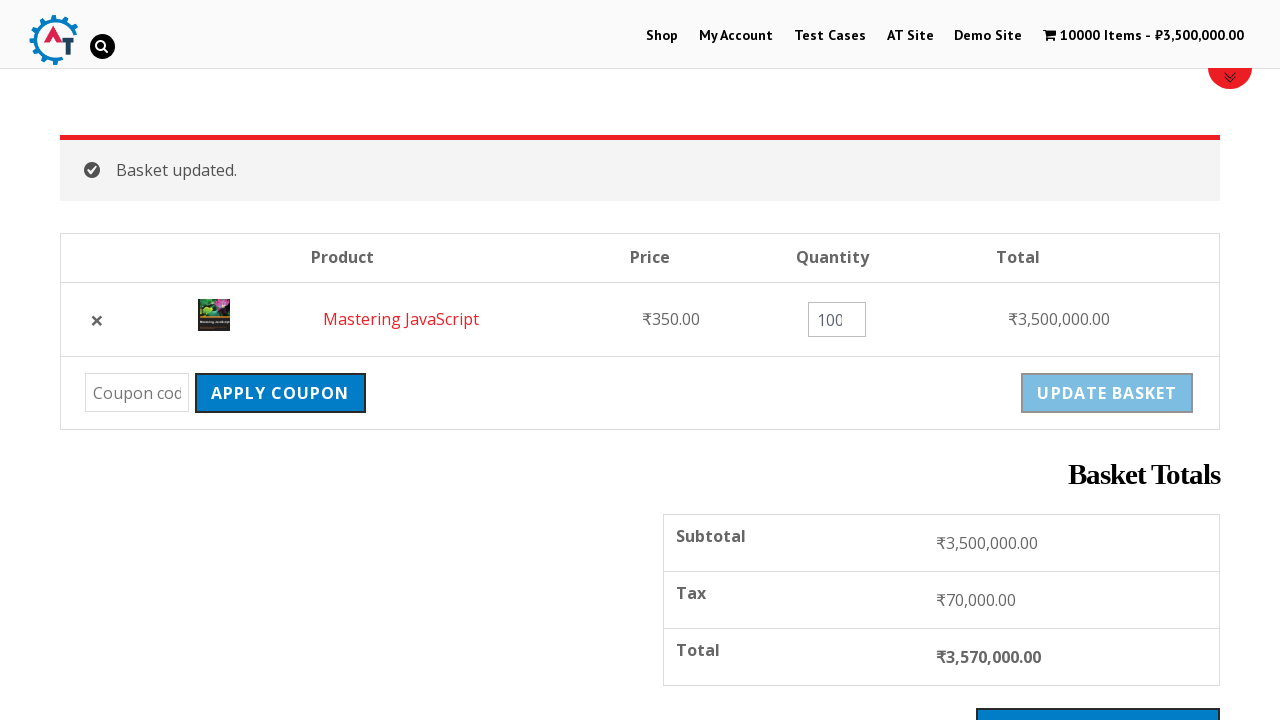